Tests radio button selection on a form by checking the "Female" radio button option

Starting URL: https://dev.automationtesting.in/form

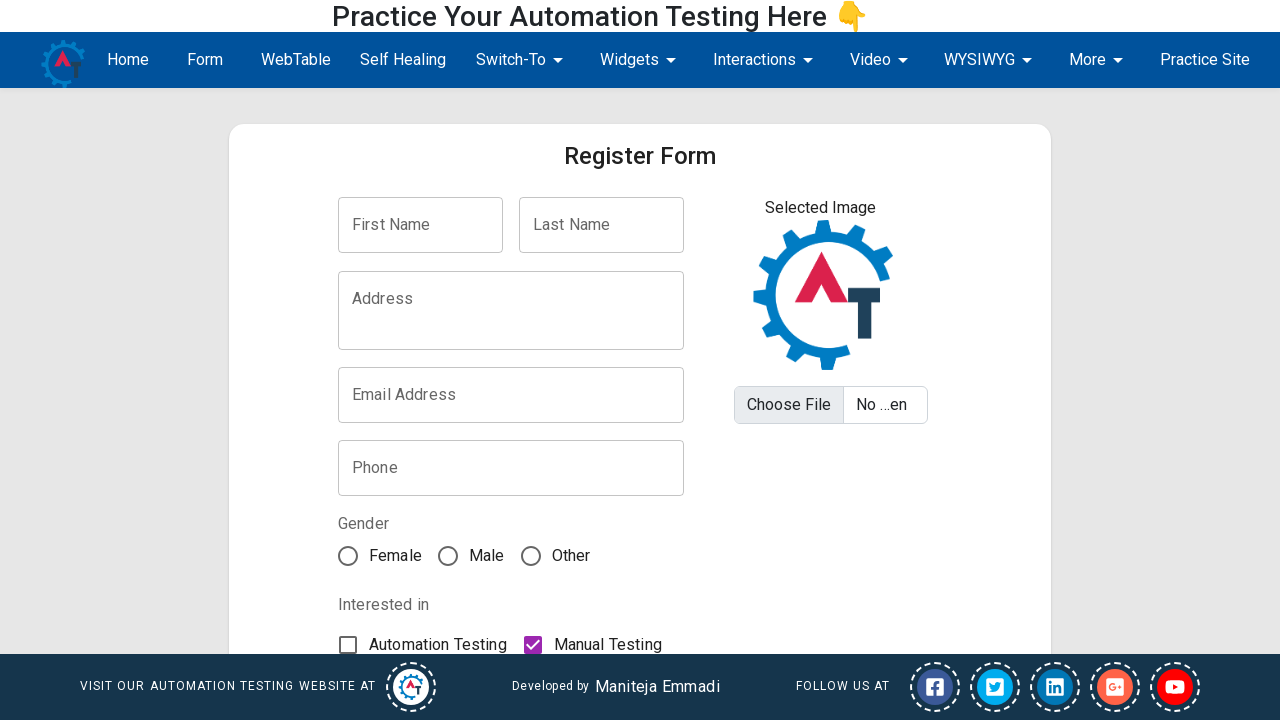

Navigated to automation testing form page
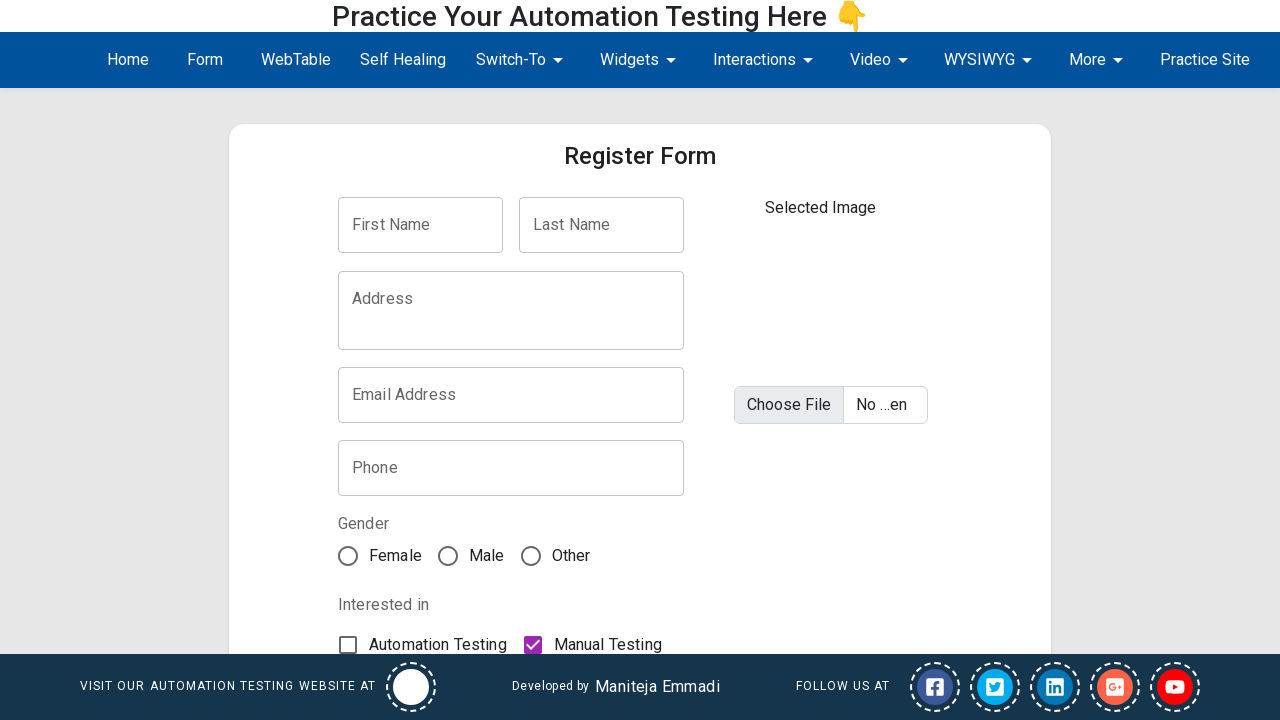

Selected 'Female' radio button option at (348, 556) on [value='Female']
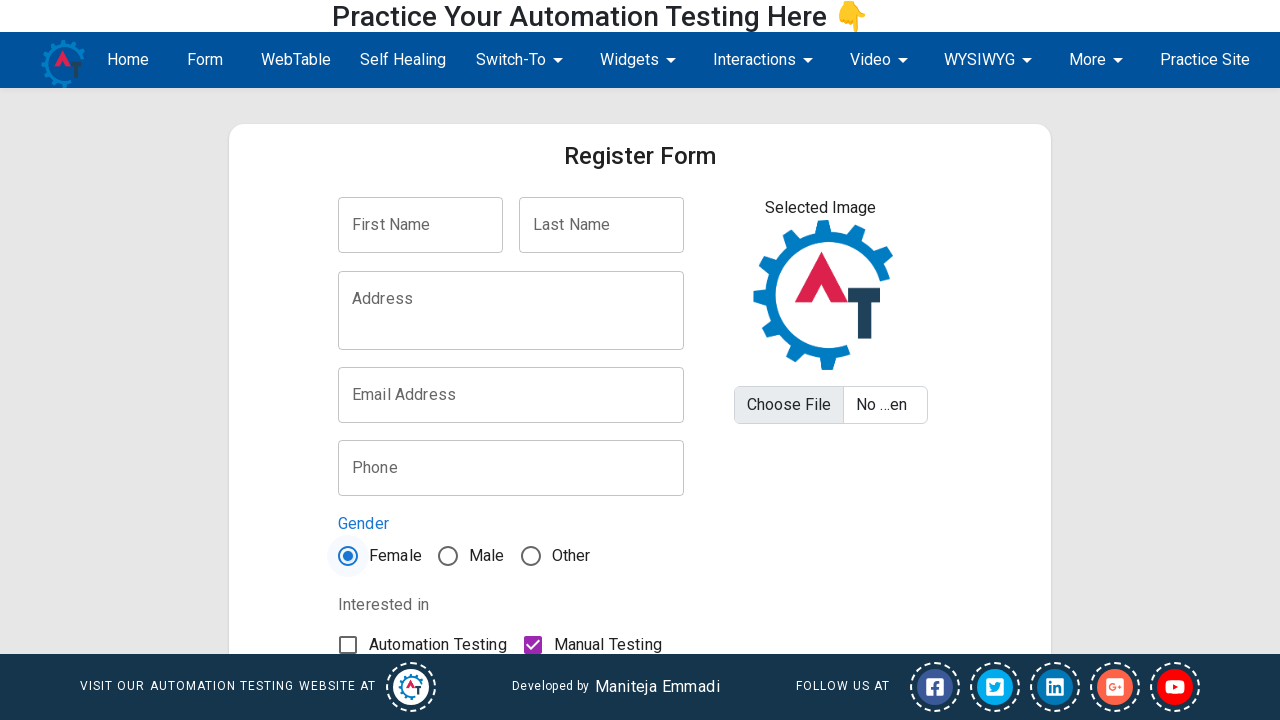

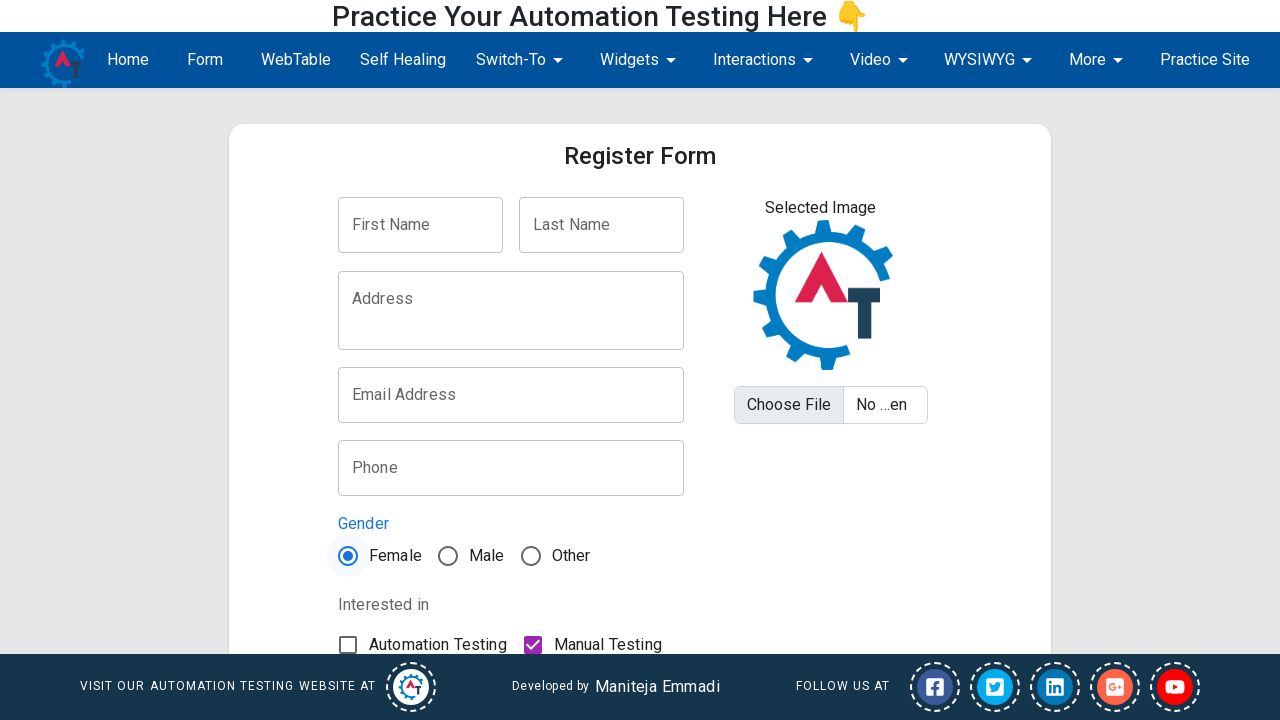